Tests the contact form by navigating to the contact page, selecting a reason, filling in personal details and a message, and submitting the form

Starting URL: https://ezid.cdlib.org

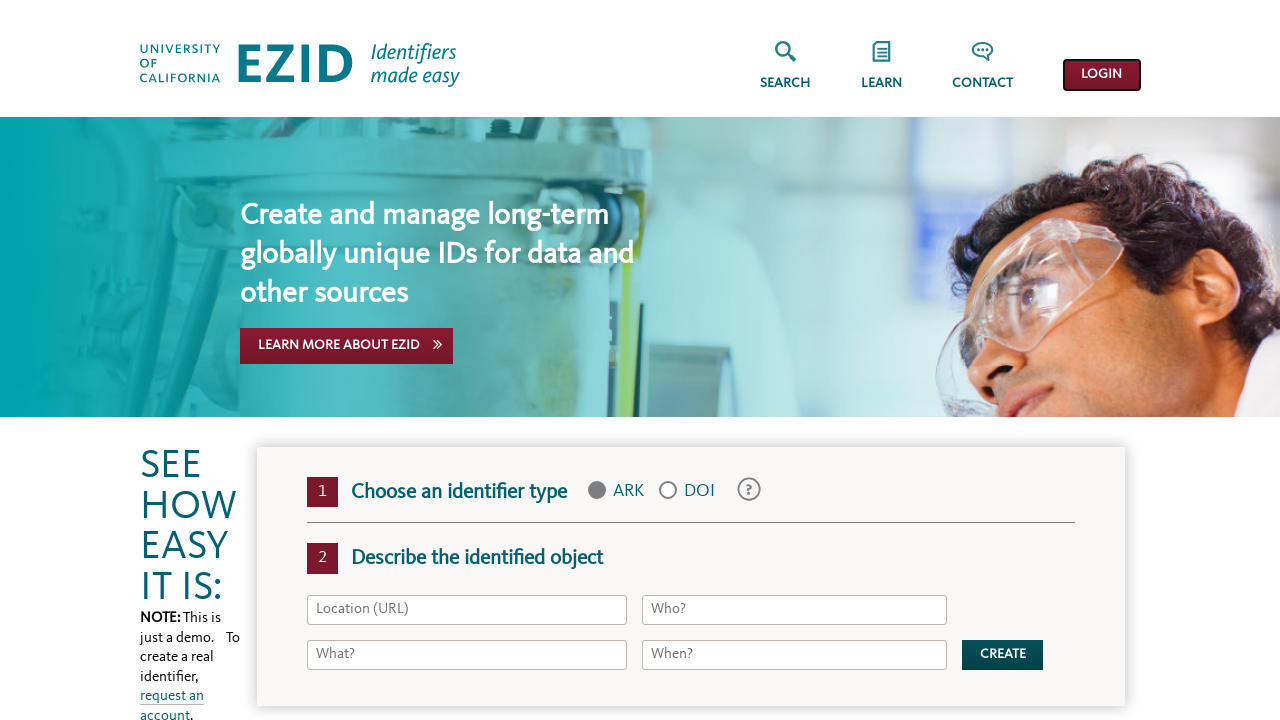

Clicked contact link in header at (983, 71) on a.header__nav-item-contact
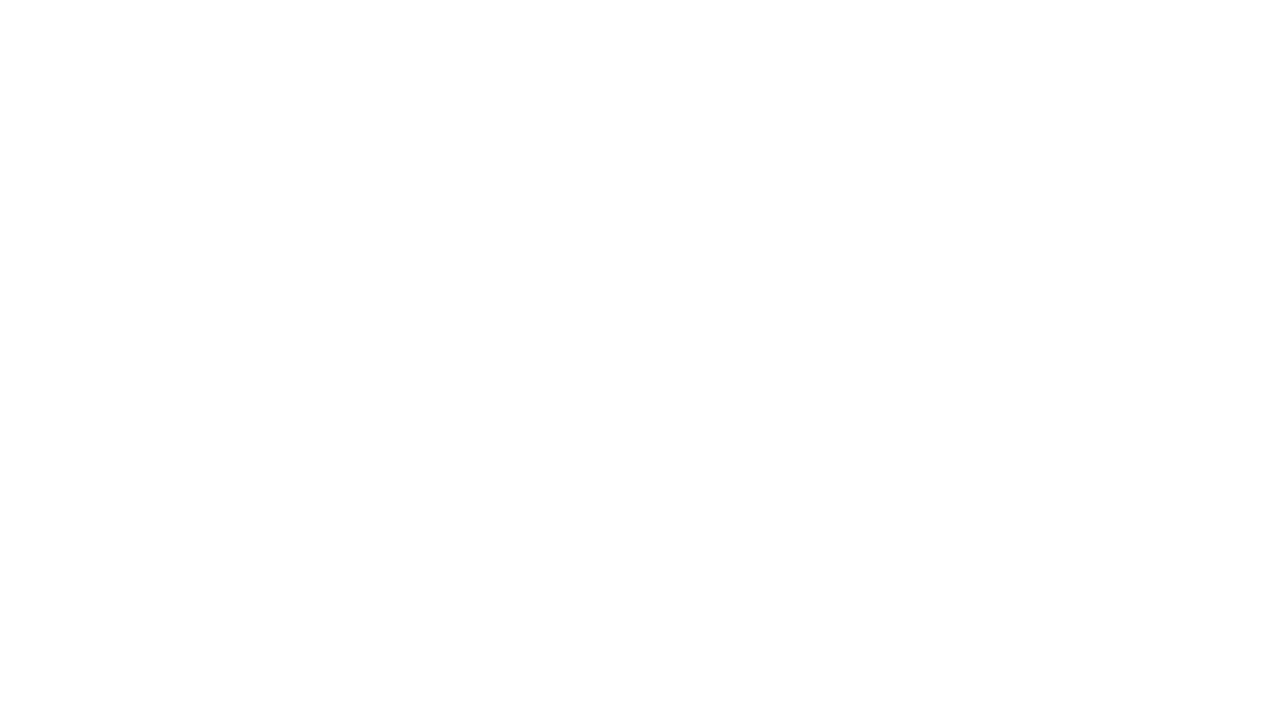

Contact page loaded with contact reason dropdown visible
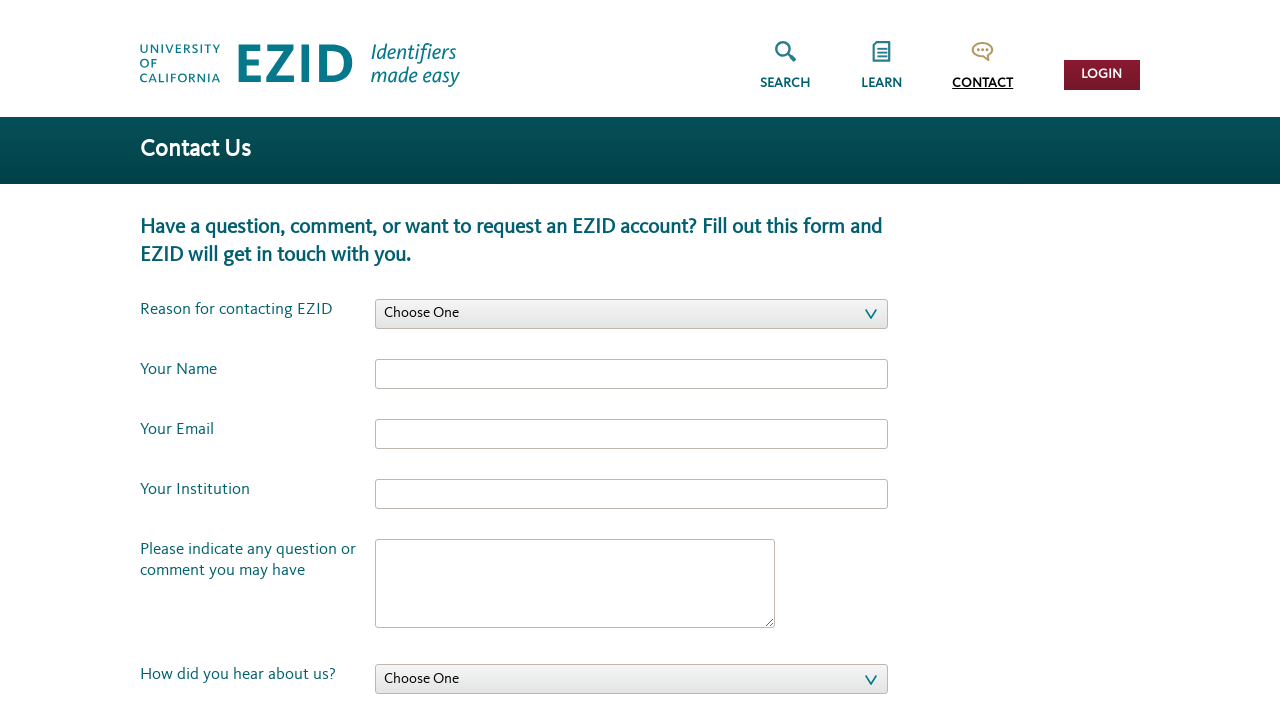

Selected 'Other' from contact reason dropdown on #id_contact_reason
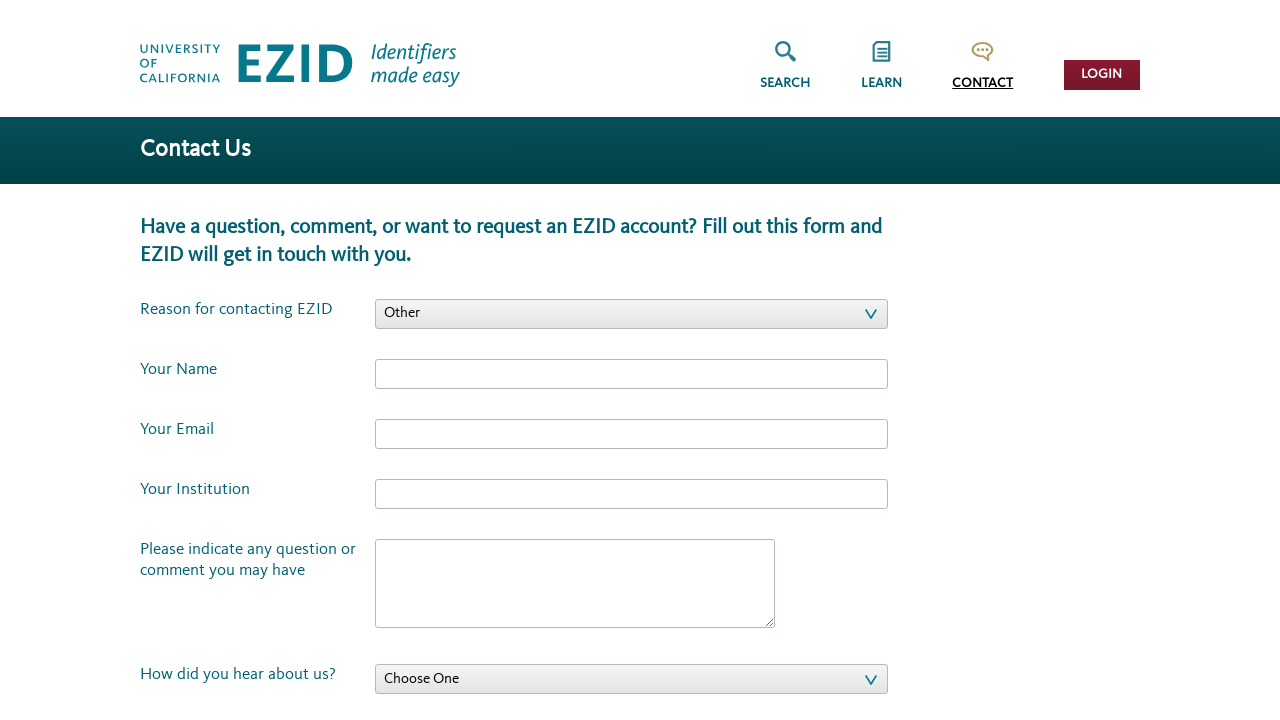

Filled in name field with 'test name' on #id_your_name
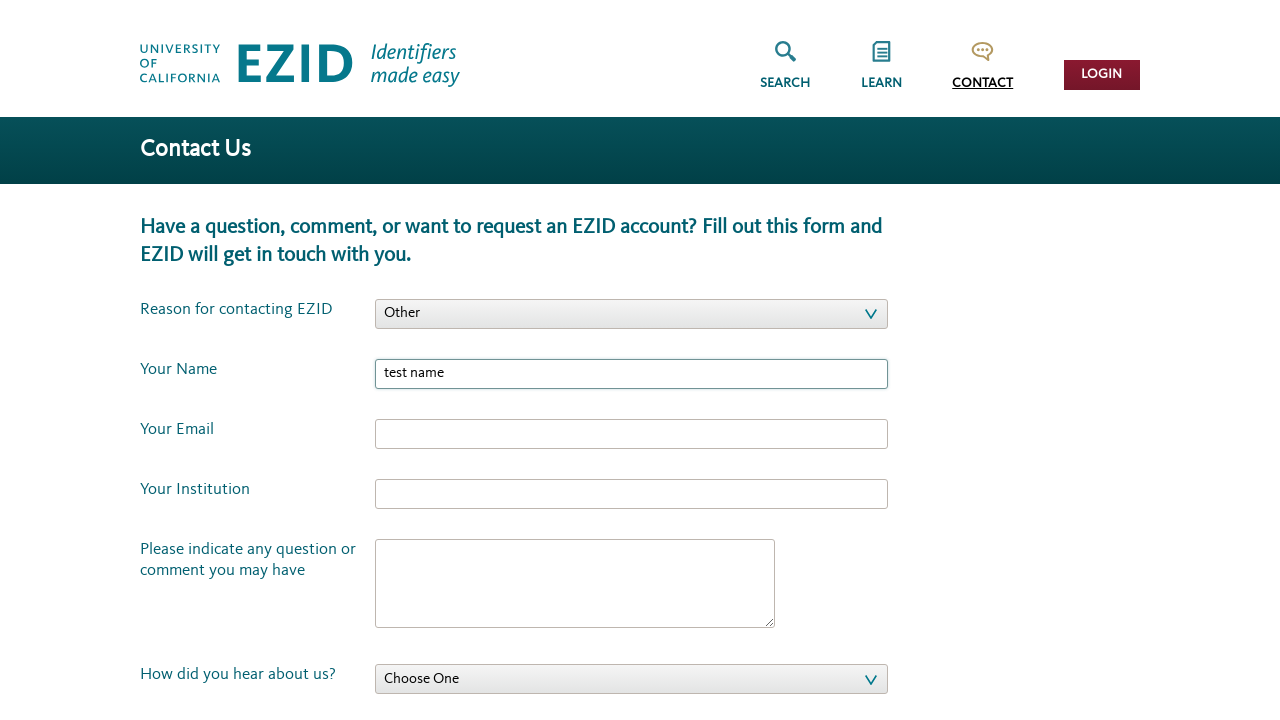

Filled in email field with 'researcher@university.edu' on #id_email
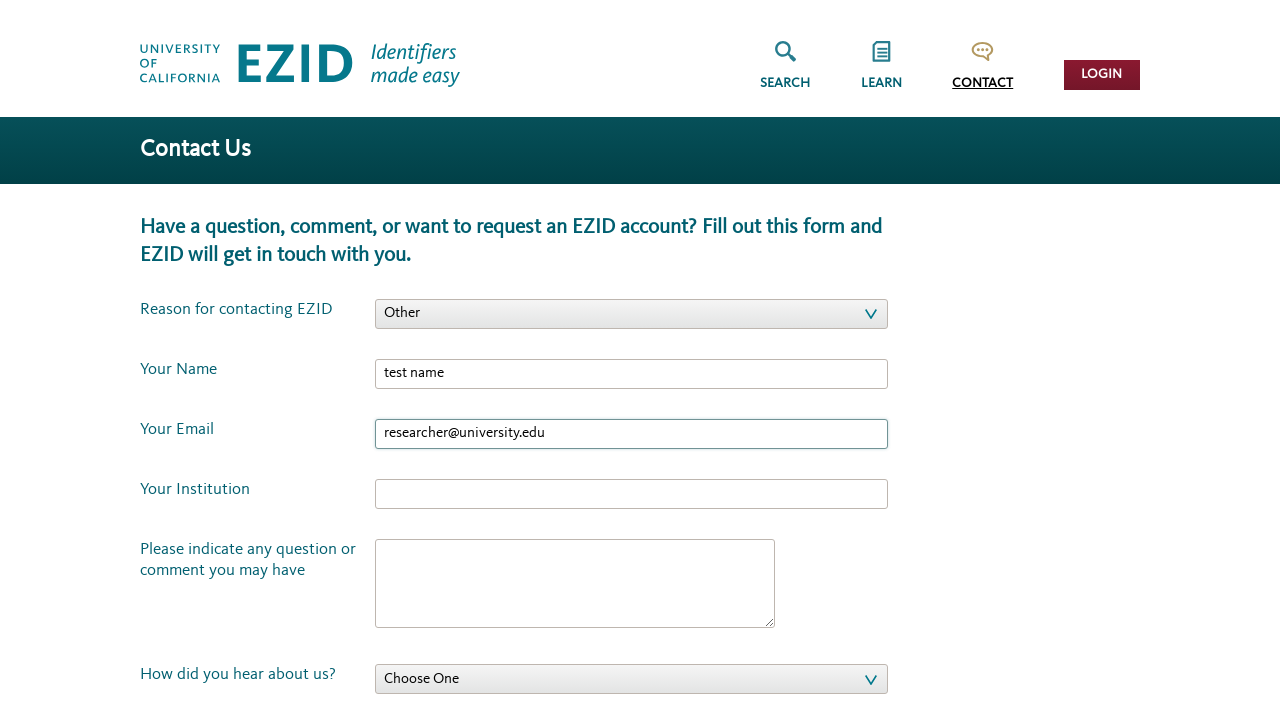

Filled in affiliation field with 'CDL' on #id_affiliation
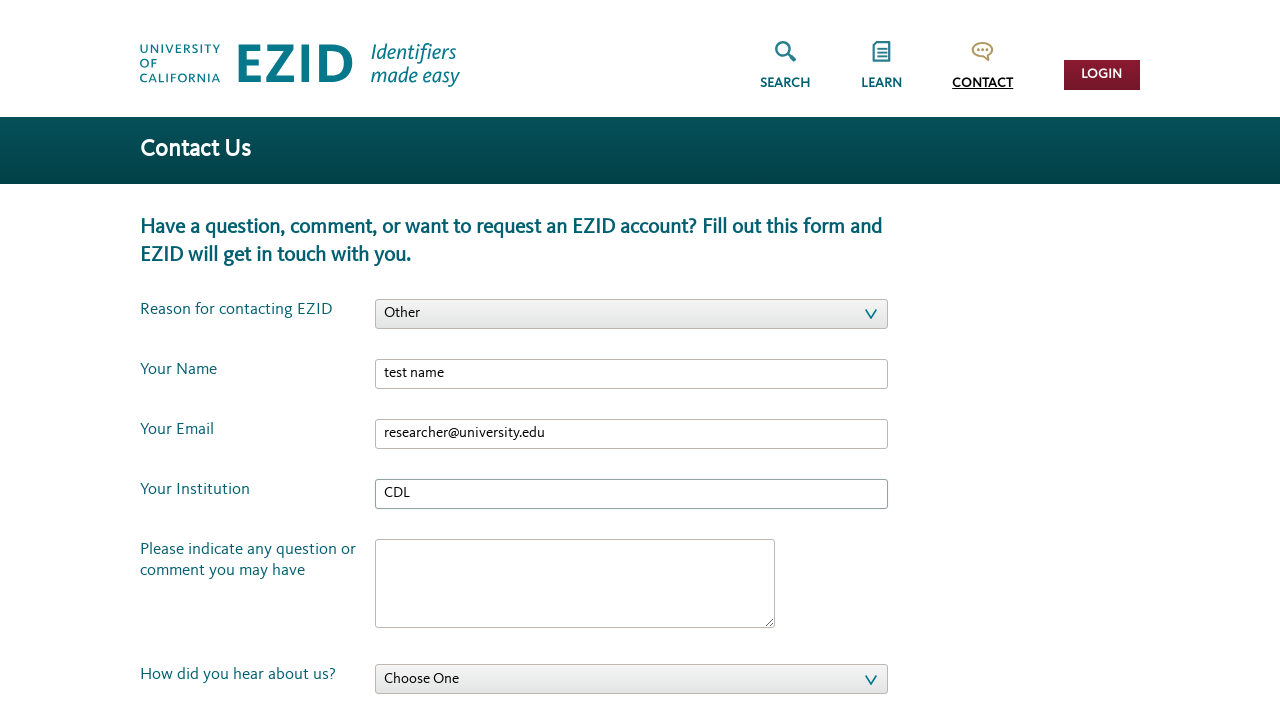

Filled in comment field with 'Test contact EZID form' on #id_comment
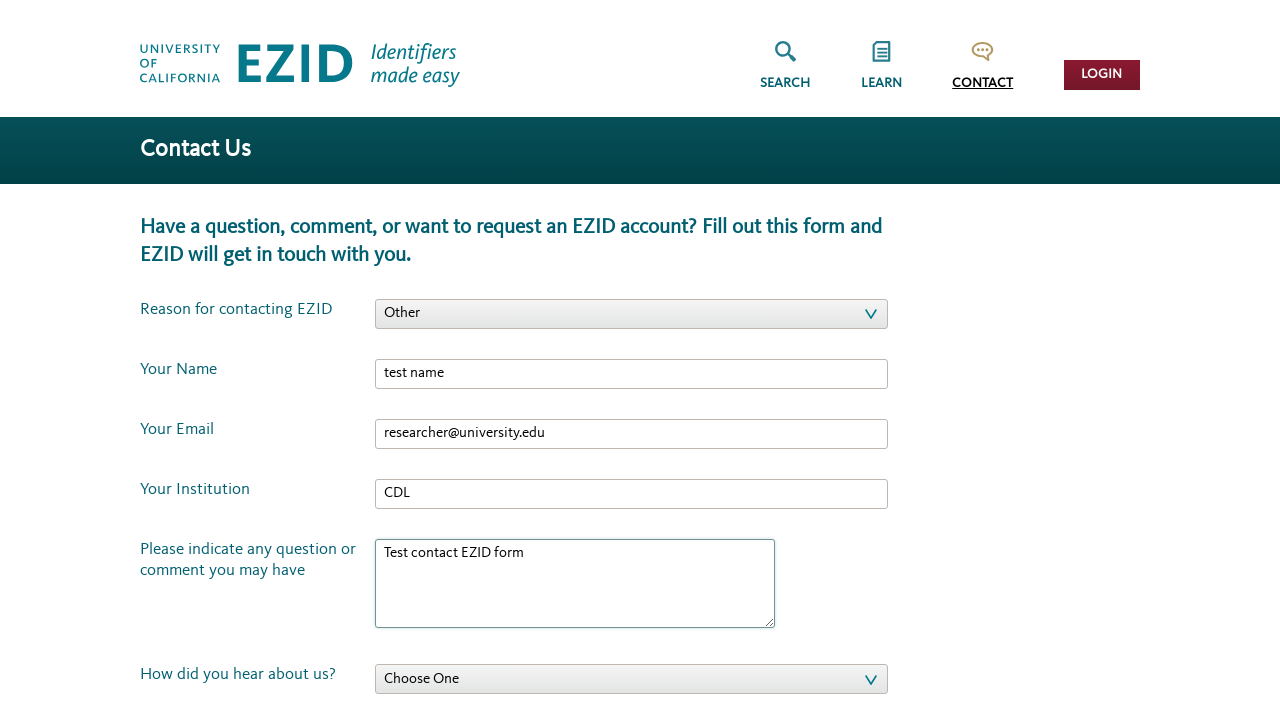

Filled in question field with '2' on #id_question
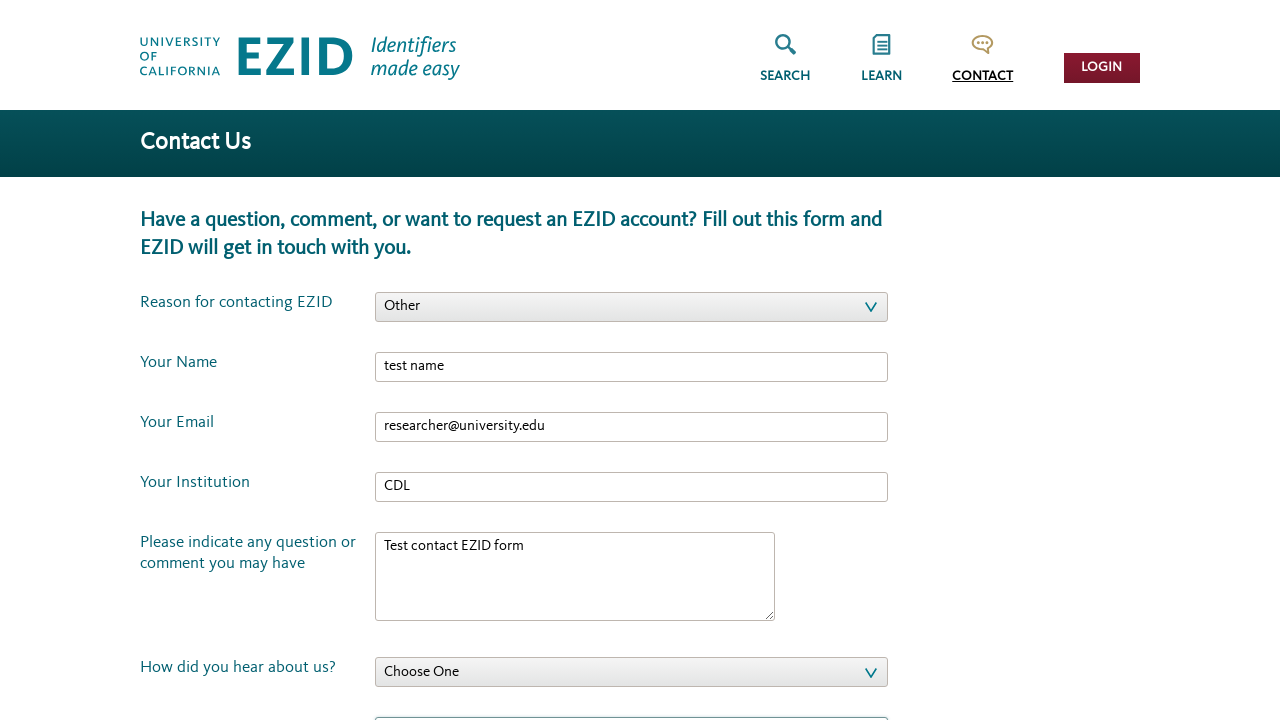

Scrolled to submit button
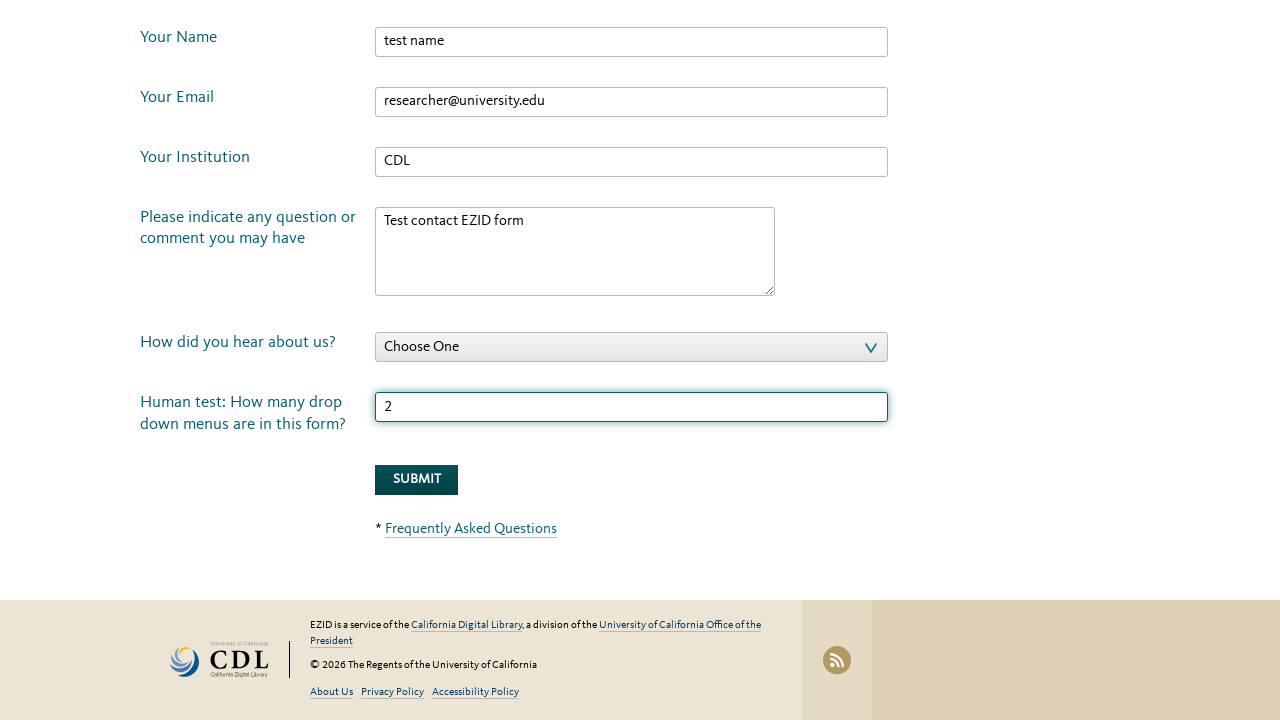

Clicked submit button to submit contact form at (417, 480) on button.button__primary.general__form-submit
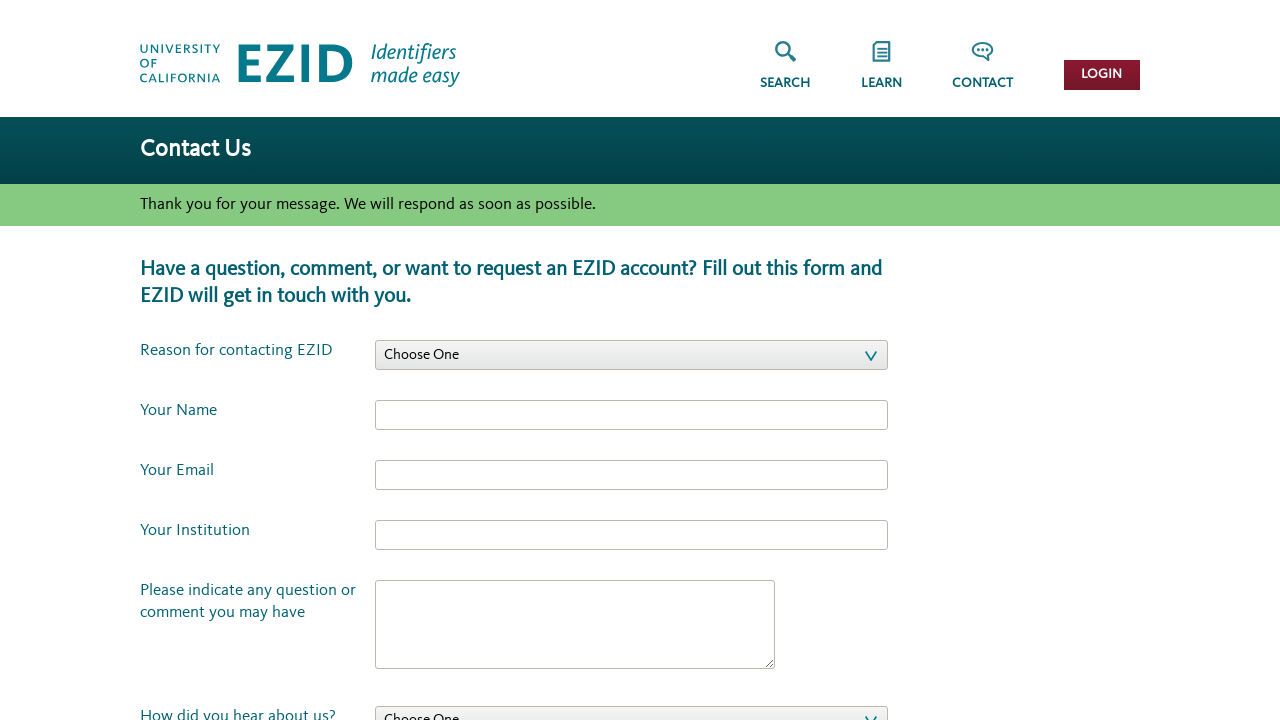

Contact form submitted successfully and page reached network idle state
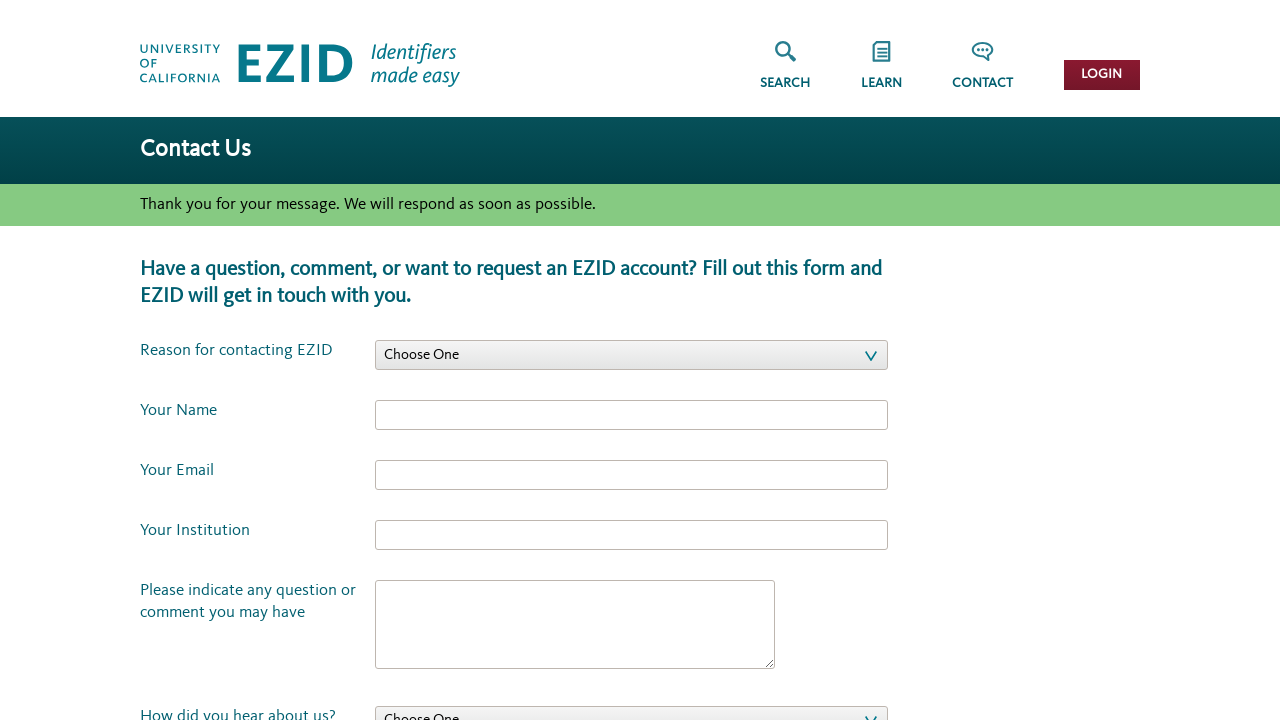

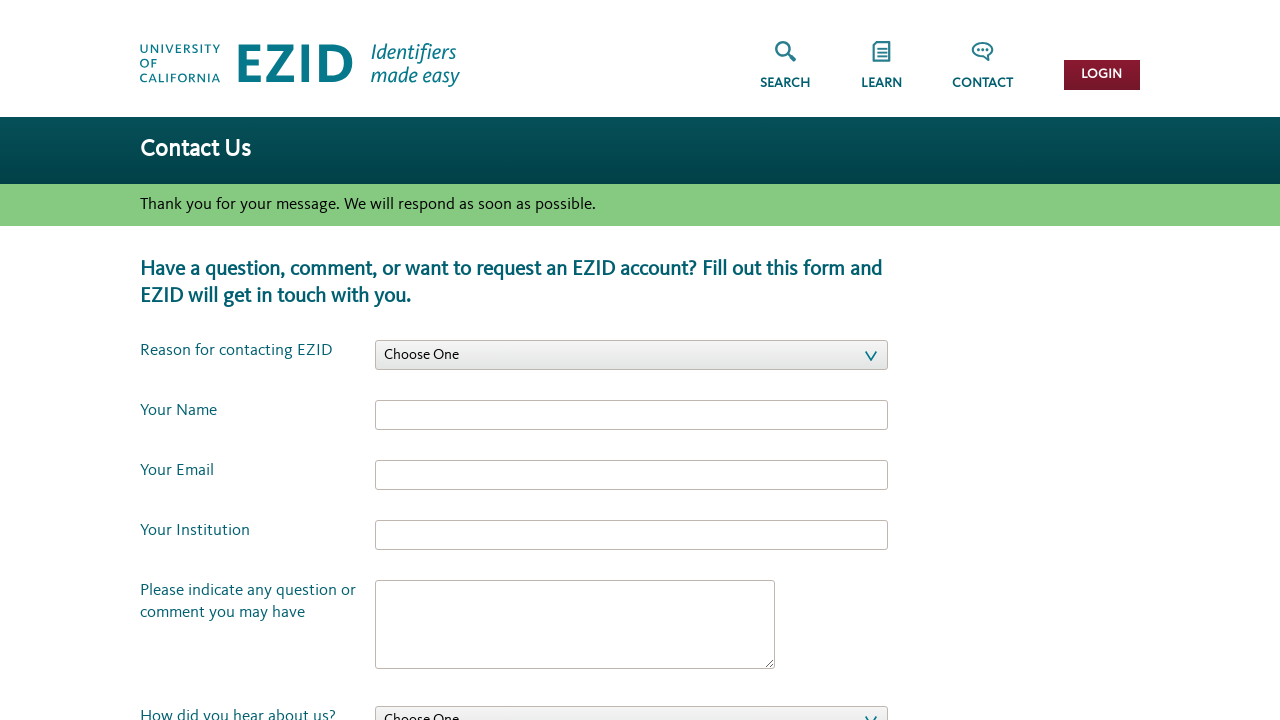